Tests dropdown selection functionality on a Salesforce demo form by selecting "Others" from the job title dropdown and verifying the selection was applied correctly.

Starting URL: https://www.salesforce.com/in/form/sem/crm-demo_b/?d=70130000000t1oC&DCMP=KNC-Google&Brand=yes&ef_id=Cj0KCQiAhP2BBhDdARIsAJEzXlF0JK5_J26we2KiexWMEbe-lUvf-5JyLbMD8Aw3gZ0Hhq-fJlfxgqsaAtvkEALw_wcB:G:s&s_kwcid=AL!4720!3!175755181402!e!!g!!salesforce&gclid=Cj0KCQiAhP2BBhDdARIsAJEzXlF0JK5_J26we2KiexWMEbe-lUvf-5JyLbMD8Aw3gZ0Hhq-fJlfxgqsaAtvkEALw_wcB

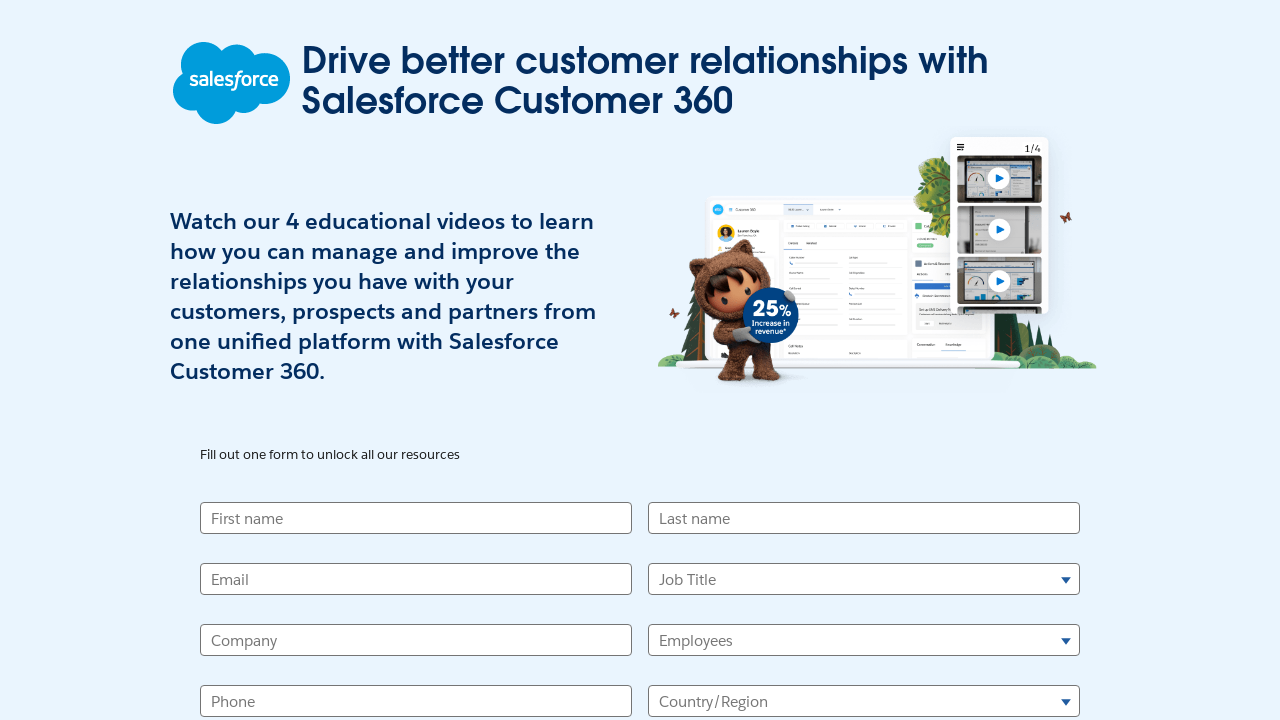

Waited for job title dropdown to be available
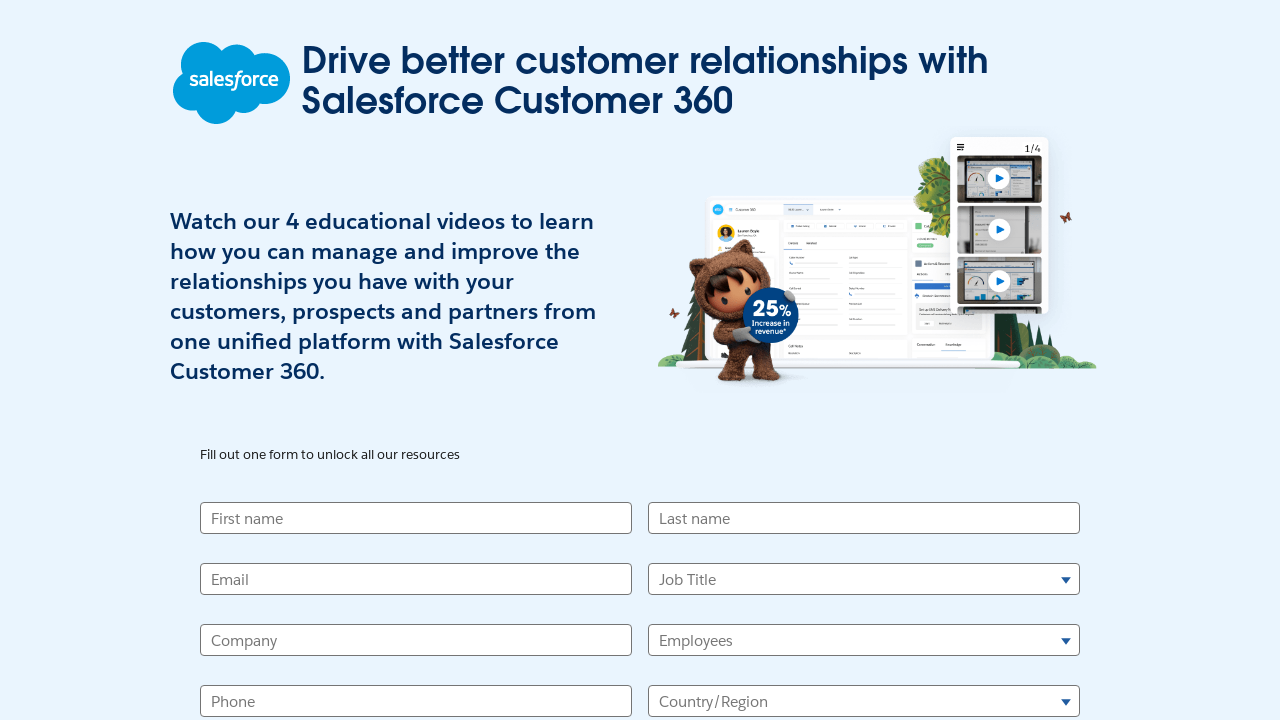

Selected 'Others' from the job title dropdown on select[name='UserTitle']
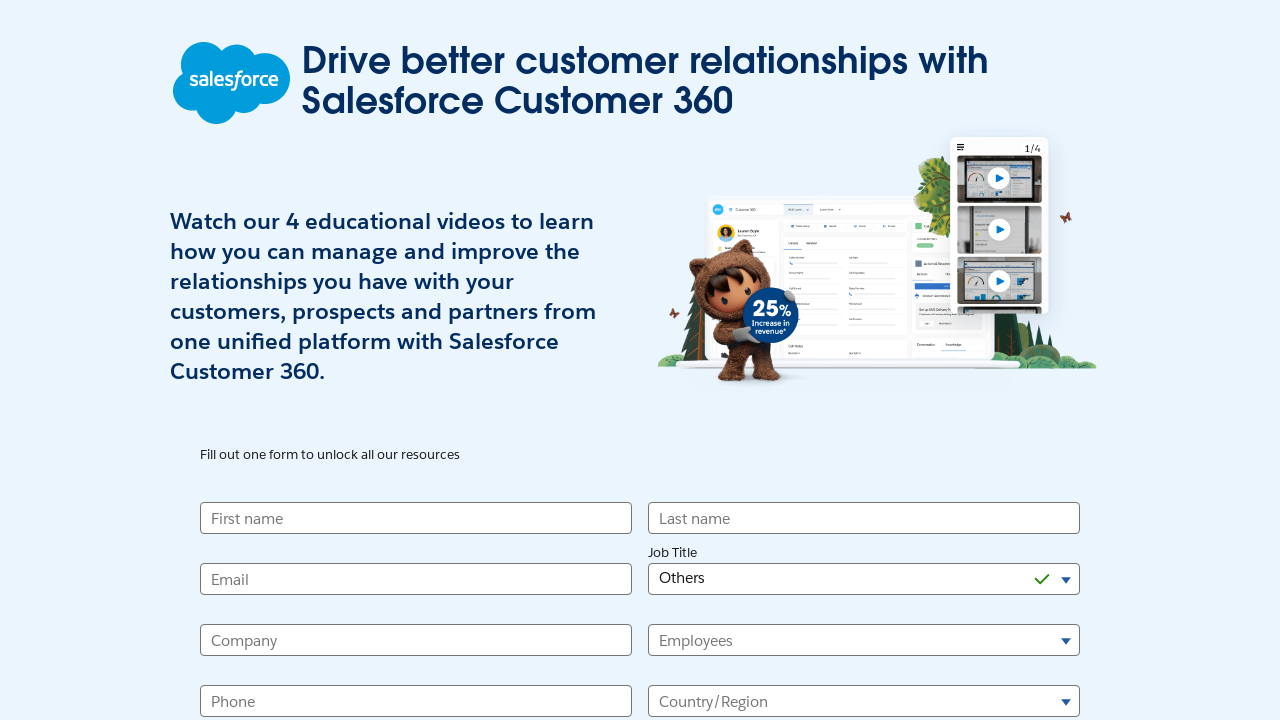

Retrieved the input value from job title dropdown
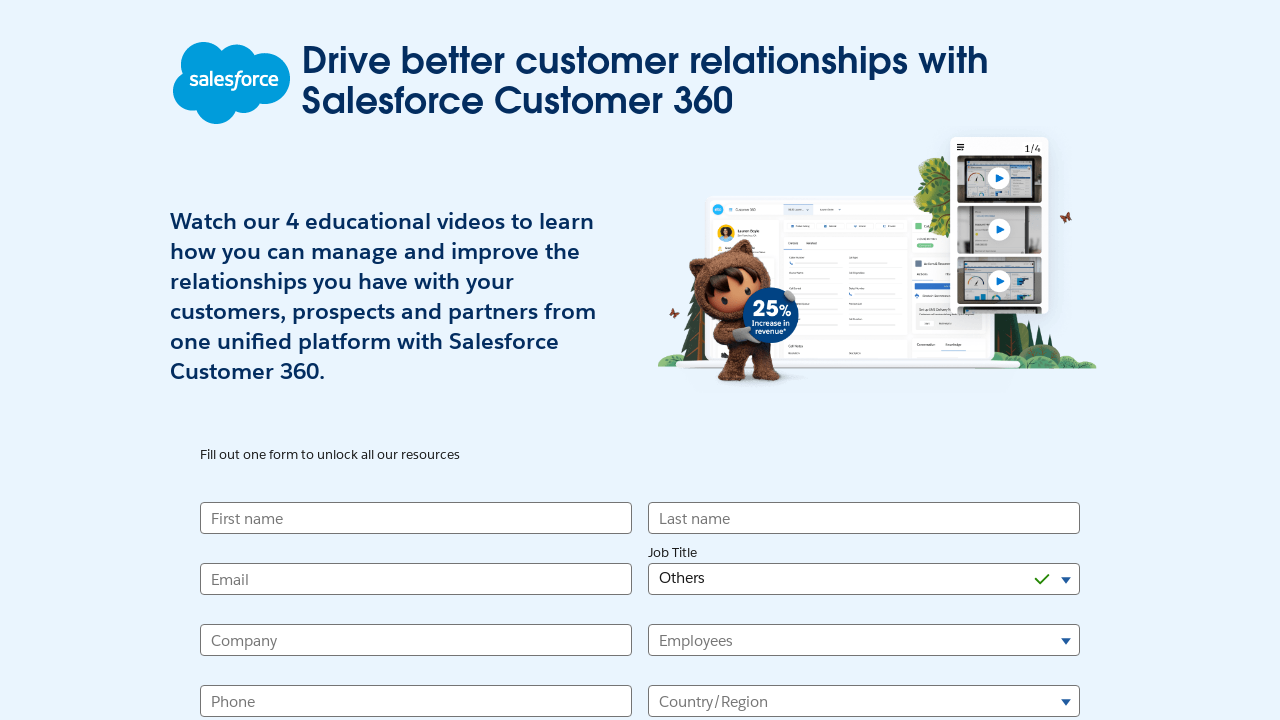

Verified that 'Others' is the selected option in the dropdown
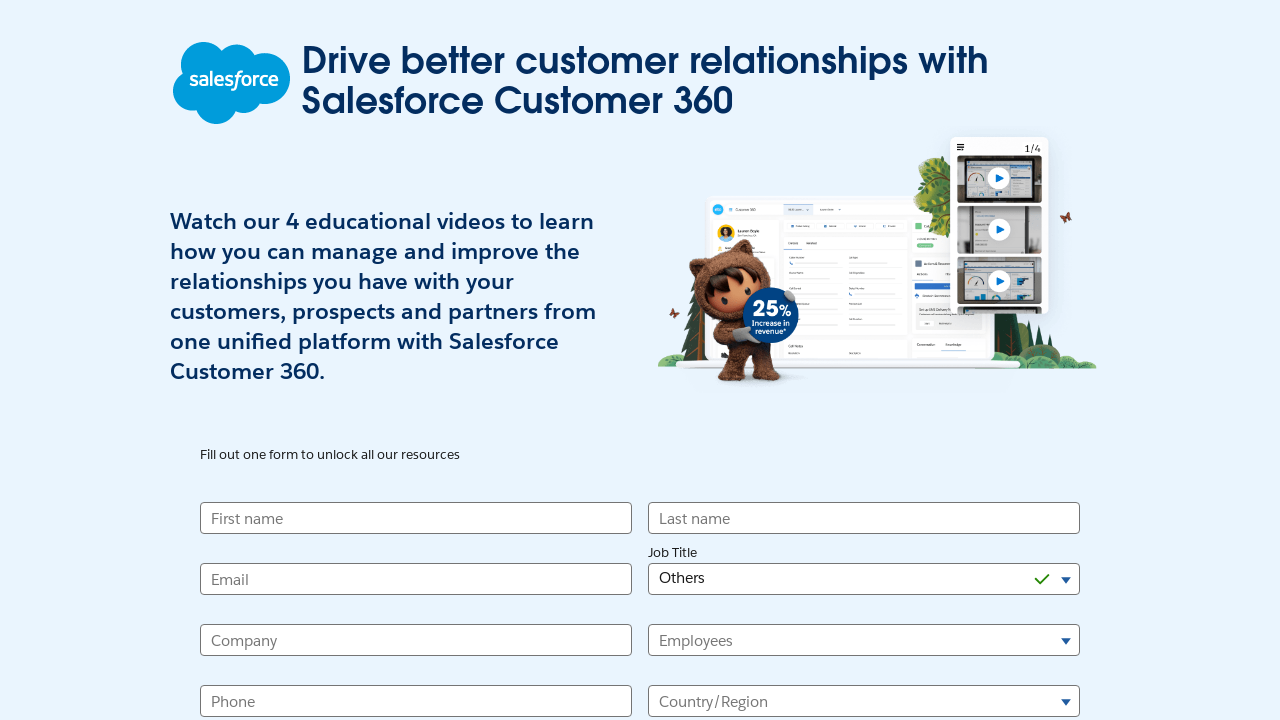

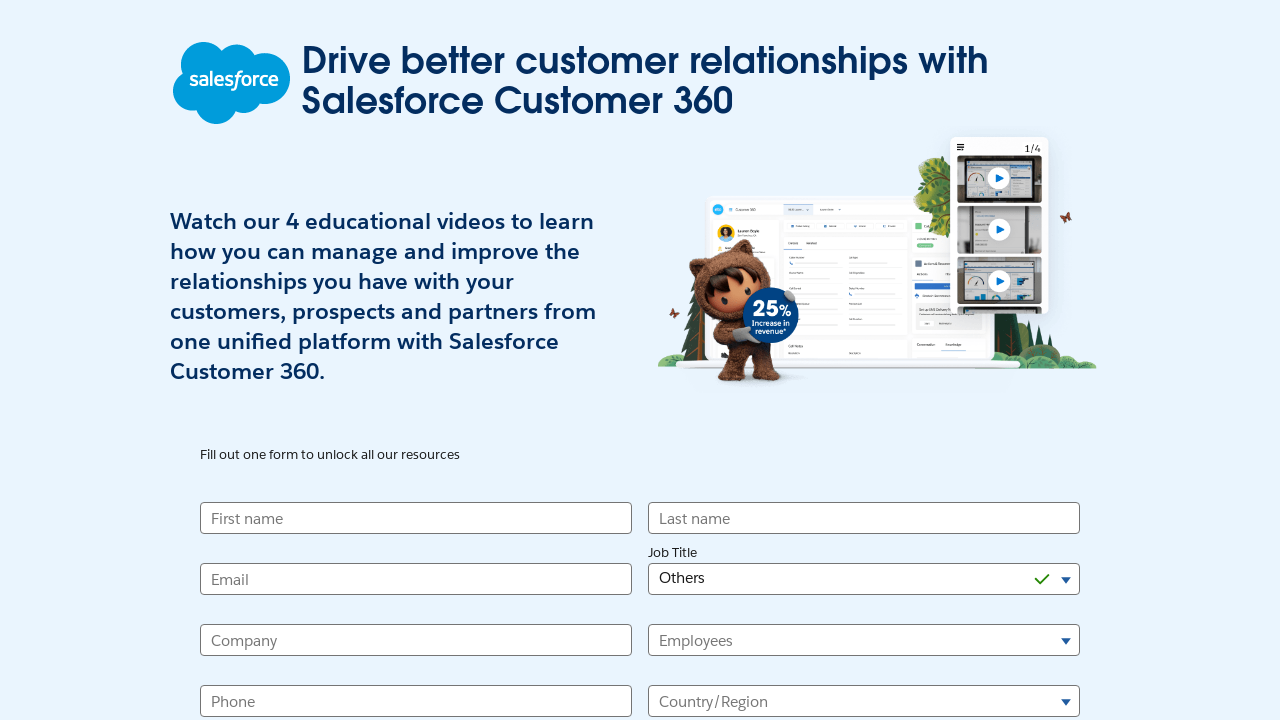